Tests window handle switching by clicking a link to open a new window, extracting text from the child window, and using that text to fill a form field in the parent window

Starting URL: https://rahulshettyacademy.com/loginpagePractise/#

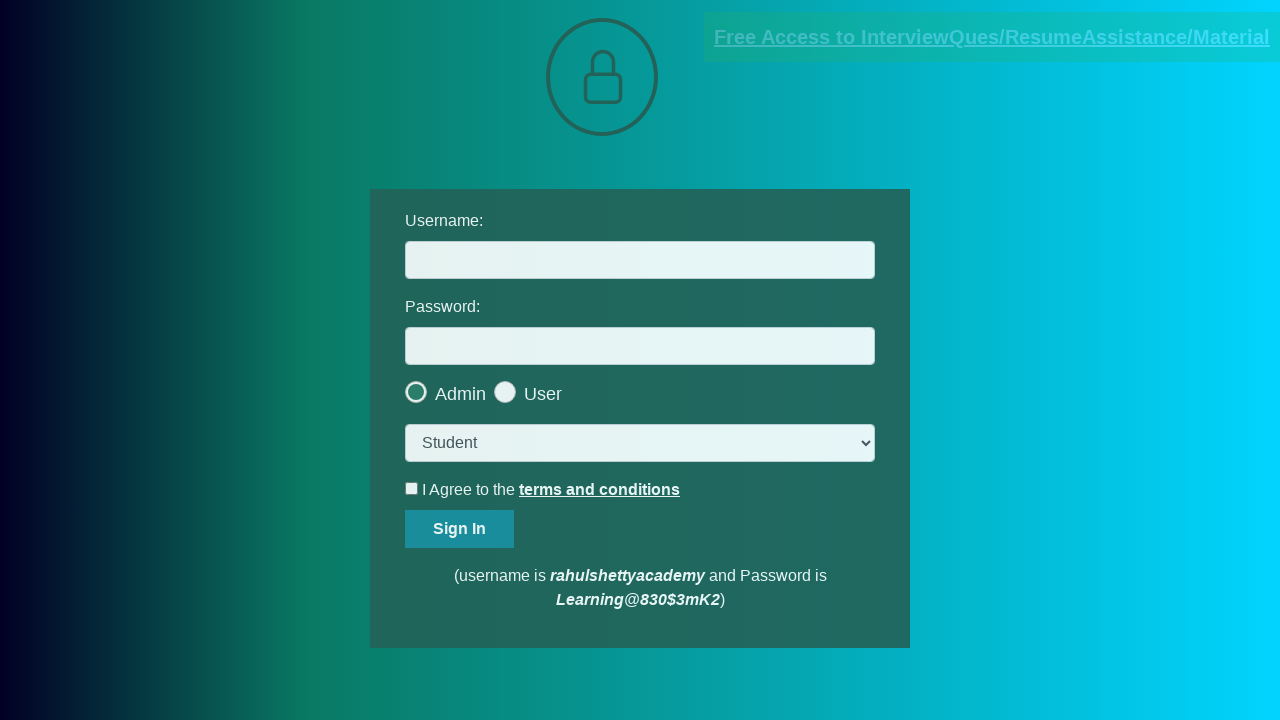

Clicked blinking text link to open new window at (992, 37) on a.blinkingText
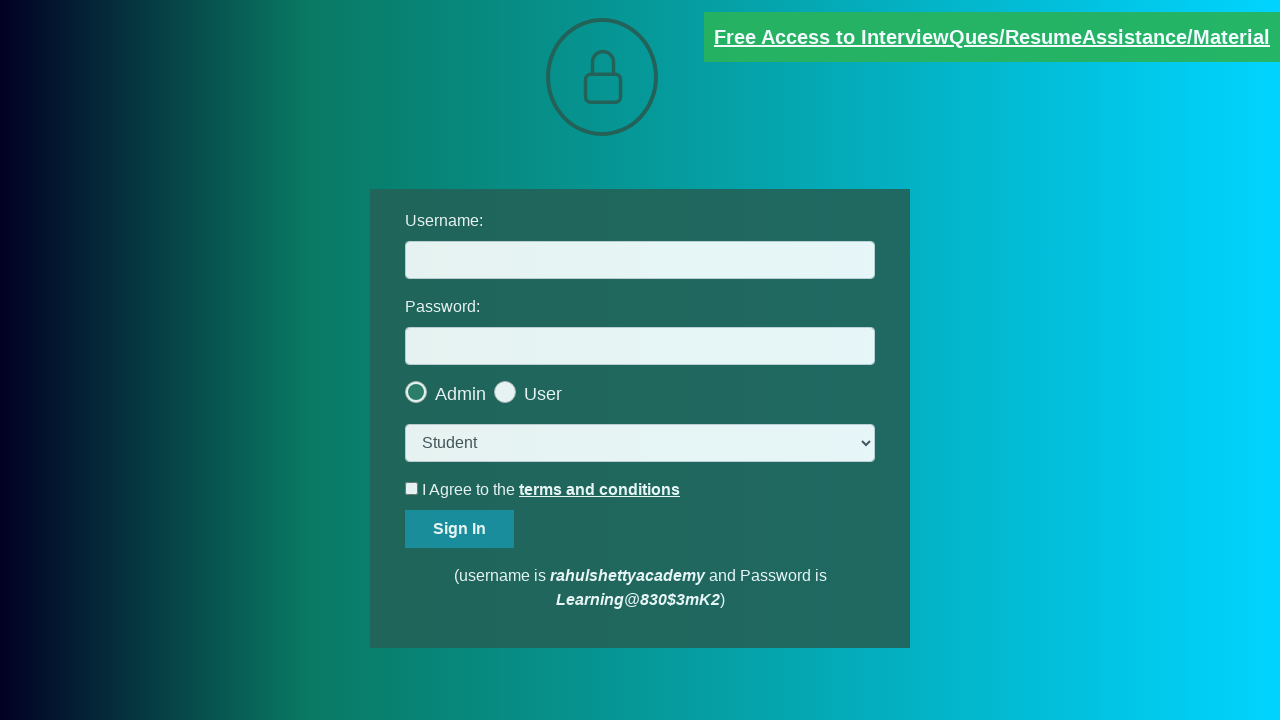

New window opened and captured
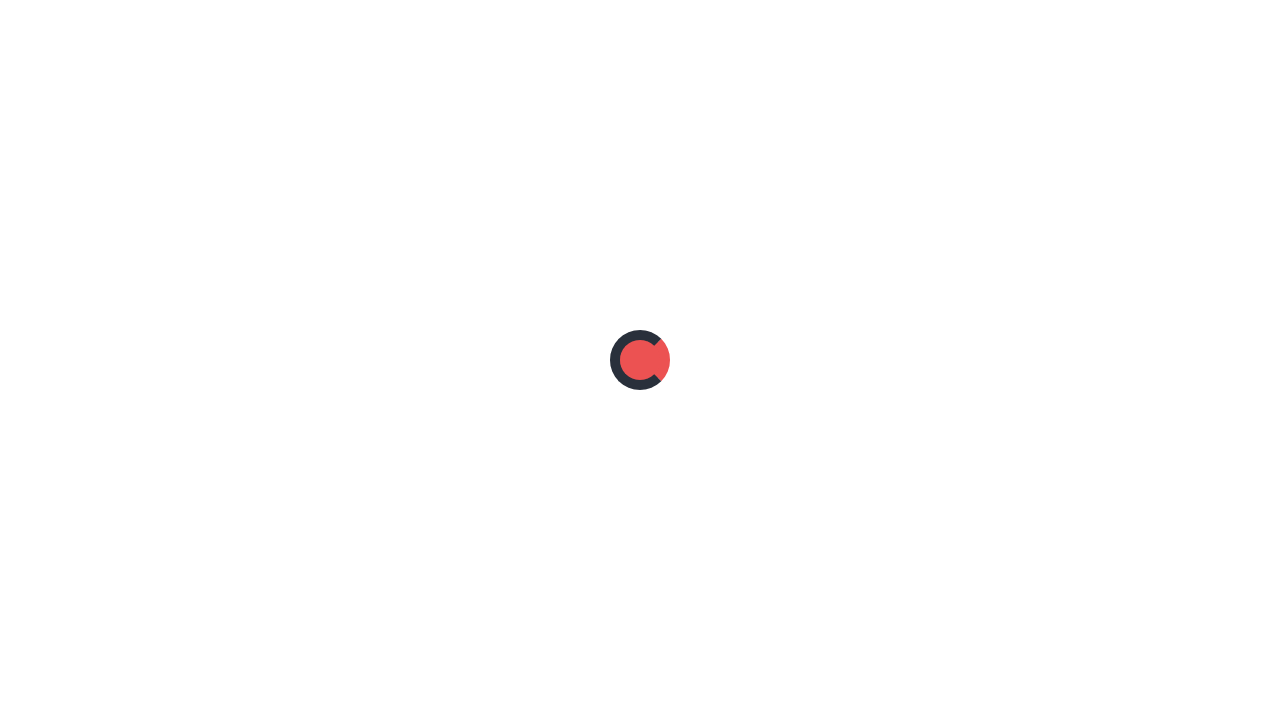

Extracted email text from red paragraph in new window
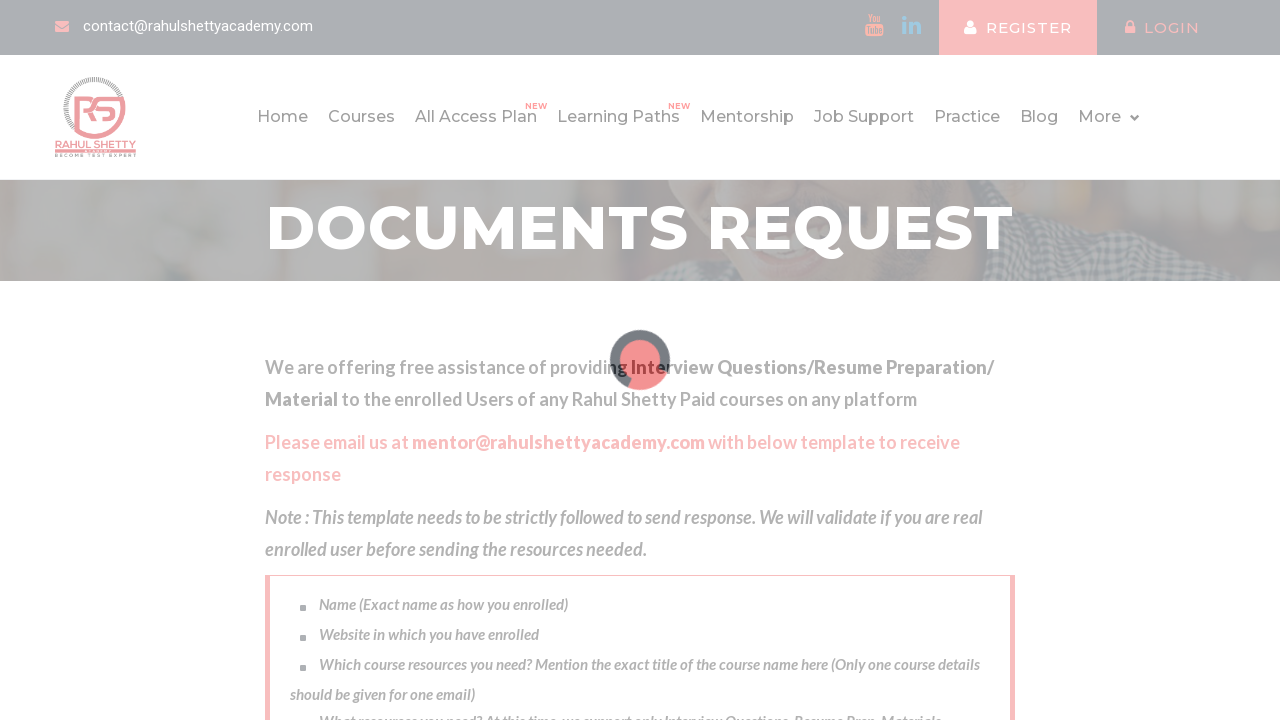

Parsed email address from text: mentor@rahulshettyacademy.com
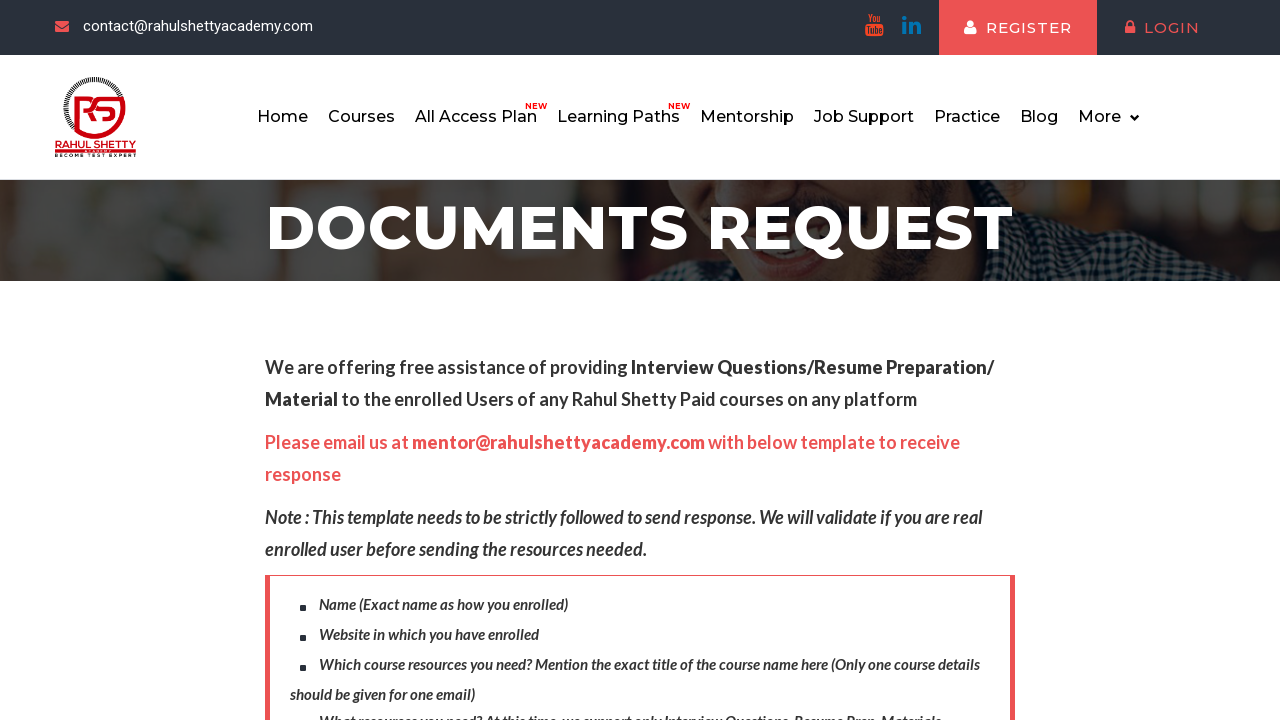

Filled username field with extracted email: mentor@rahulshettyacademy.com on #username
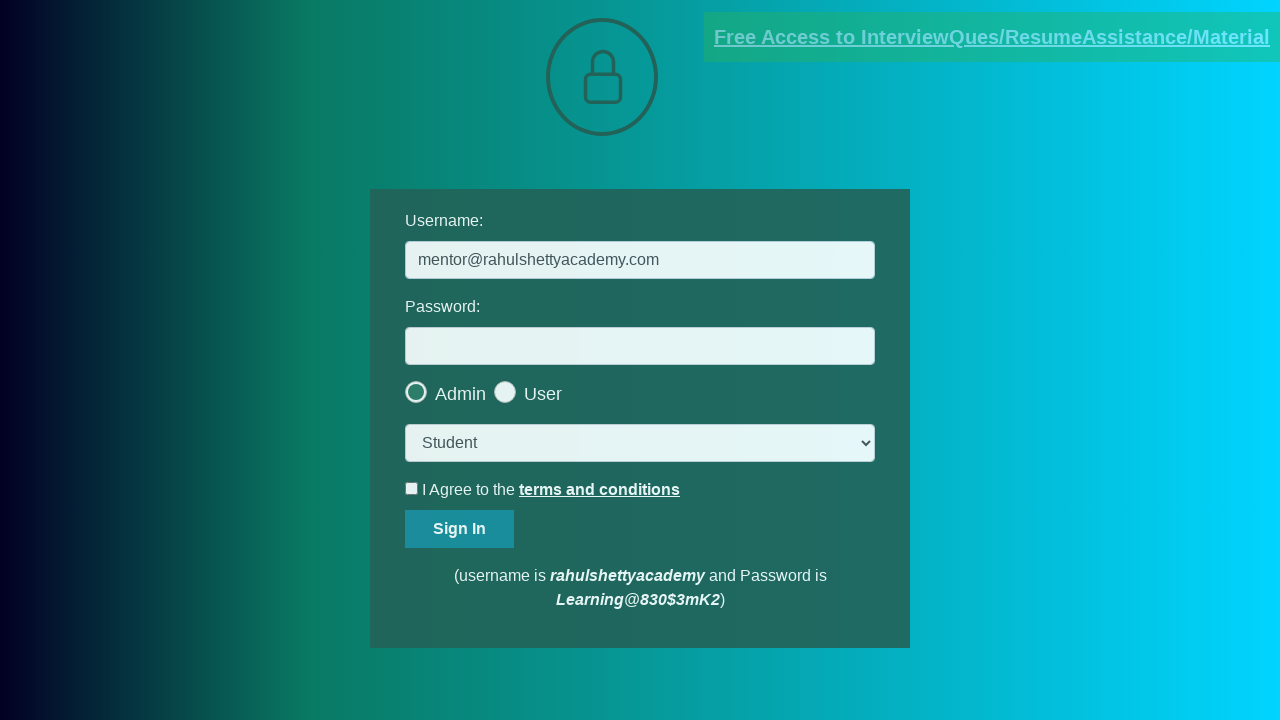

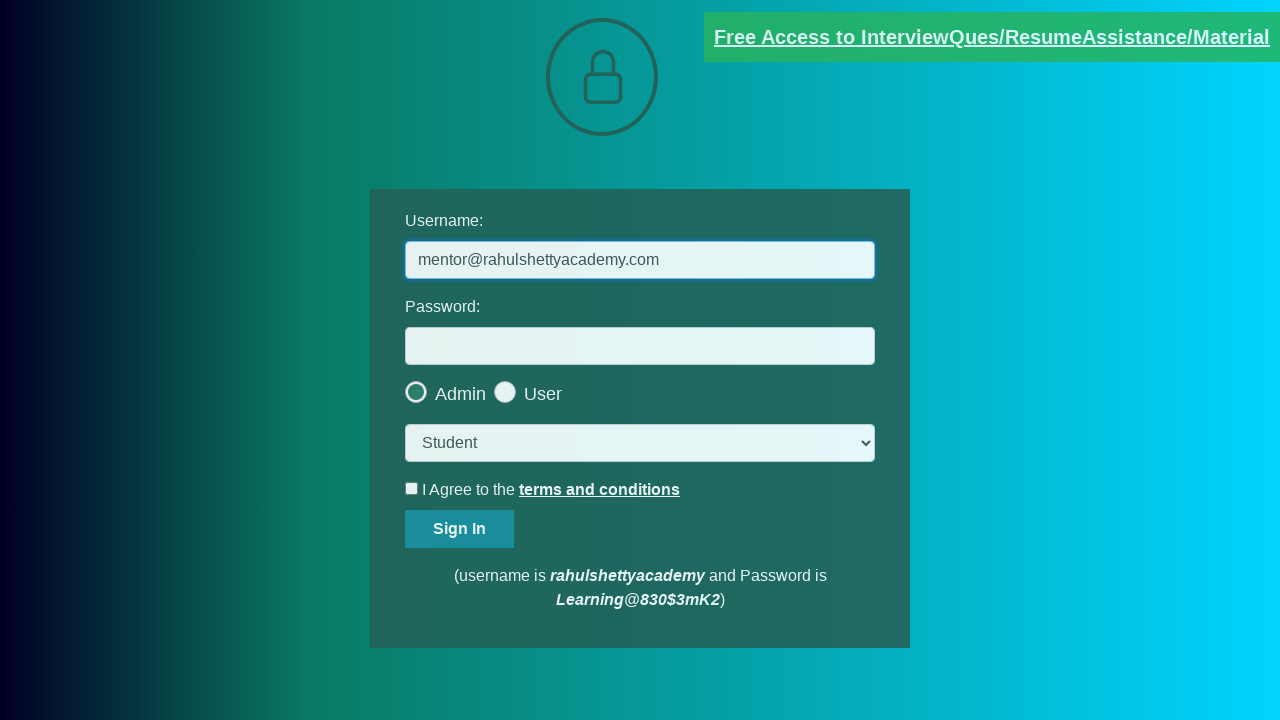